Tests toast message functionality by clicking the show toast button and verifying the toast message appears

Starting URL: https://codeseven.github.io/toastr/demo.html

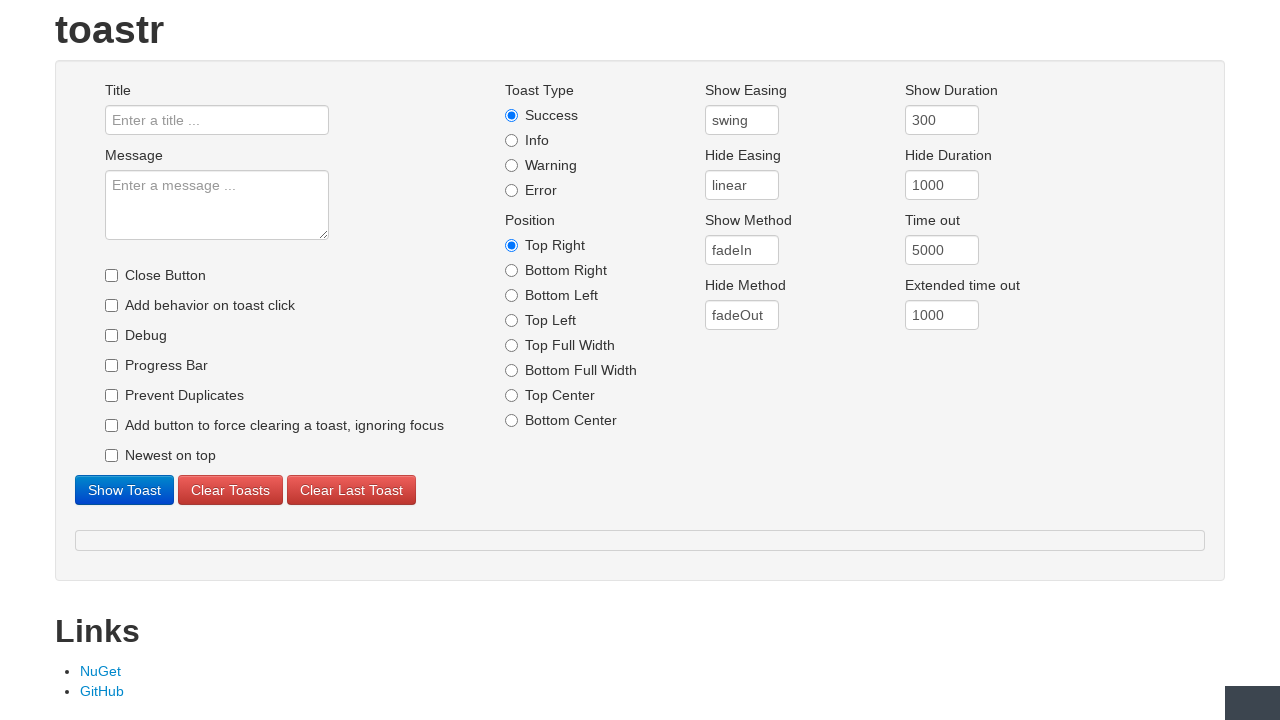

Navigated to toastr demo page
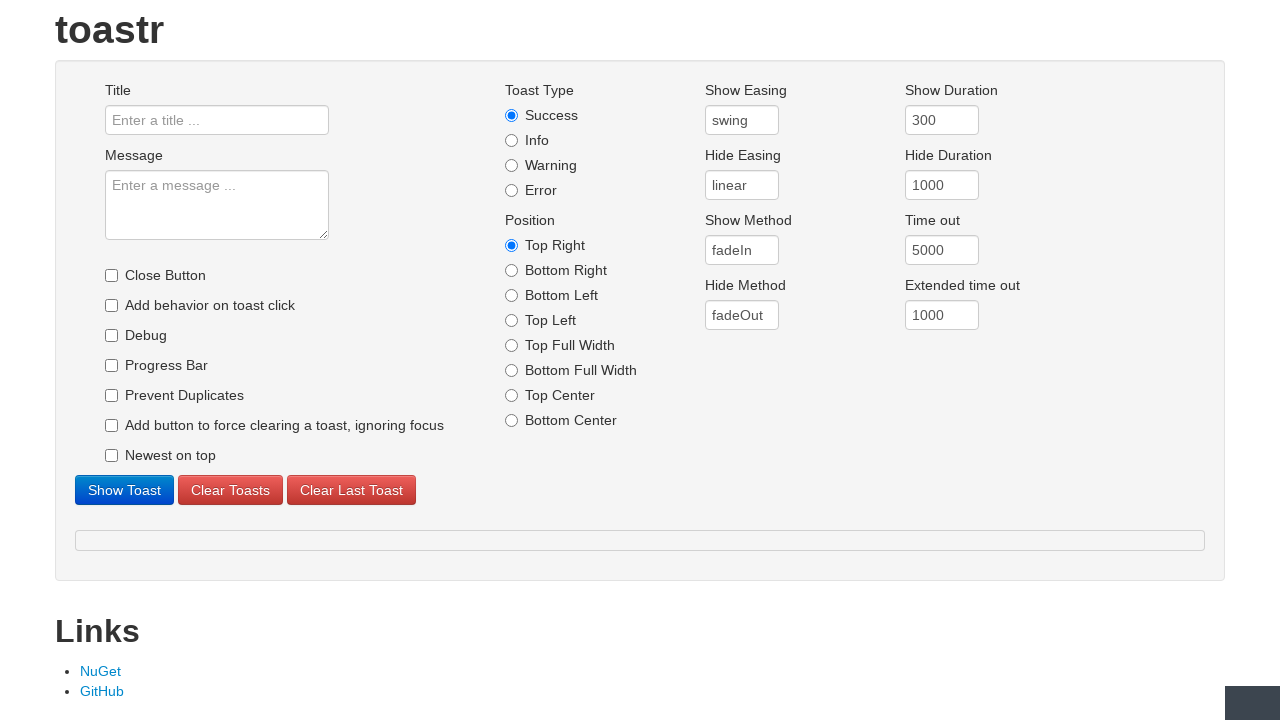

Clicked the show toast button at (124, 490) on #showtoast
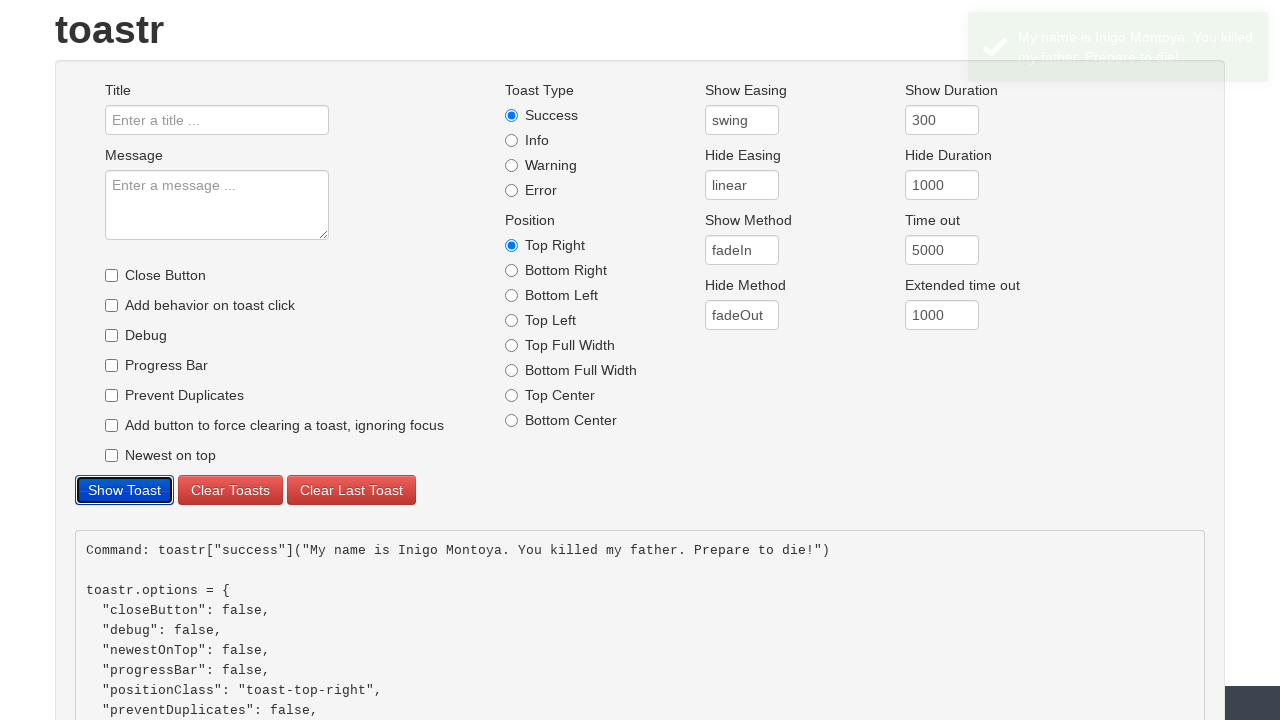

Toast message appeared and was visible
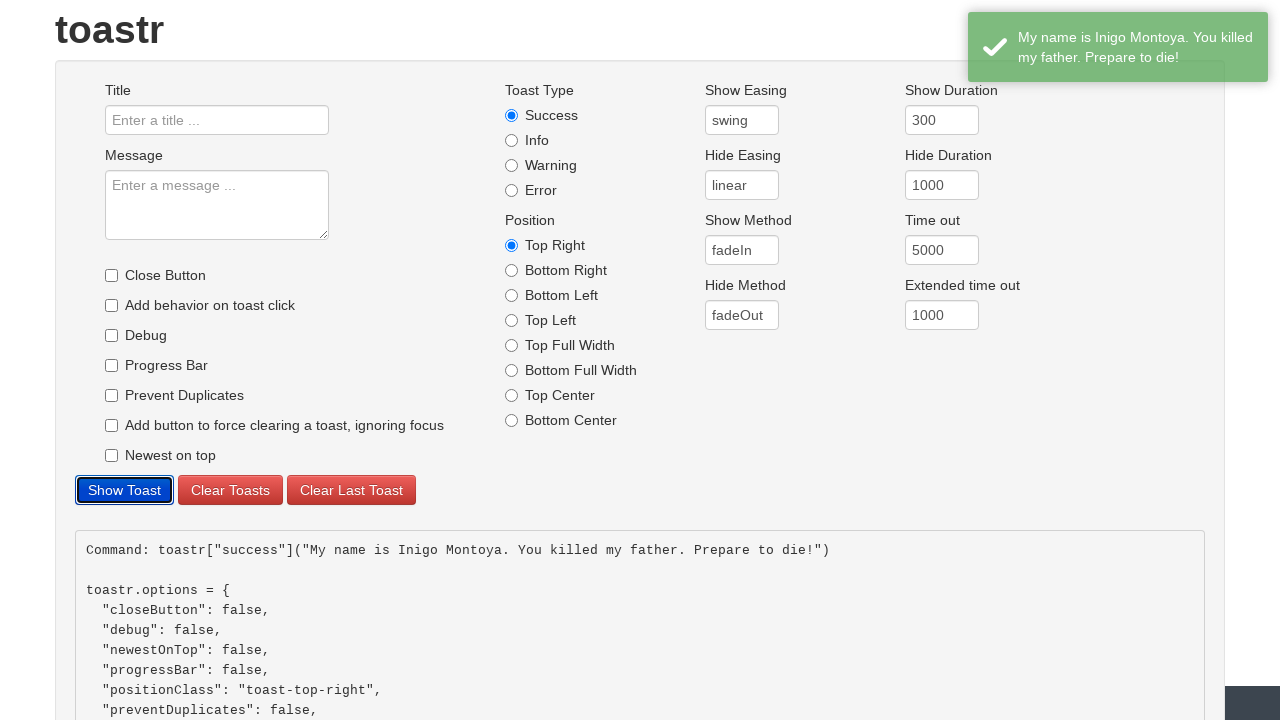

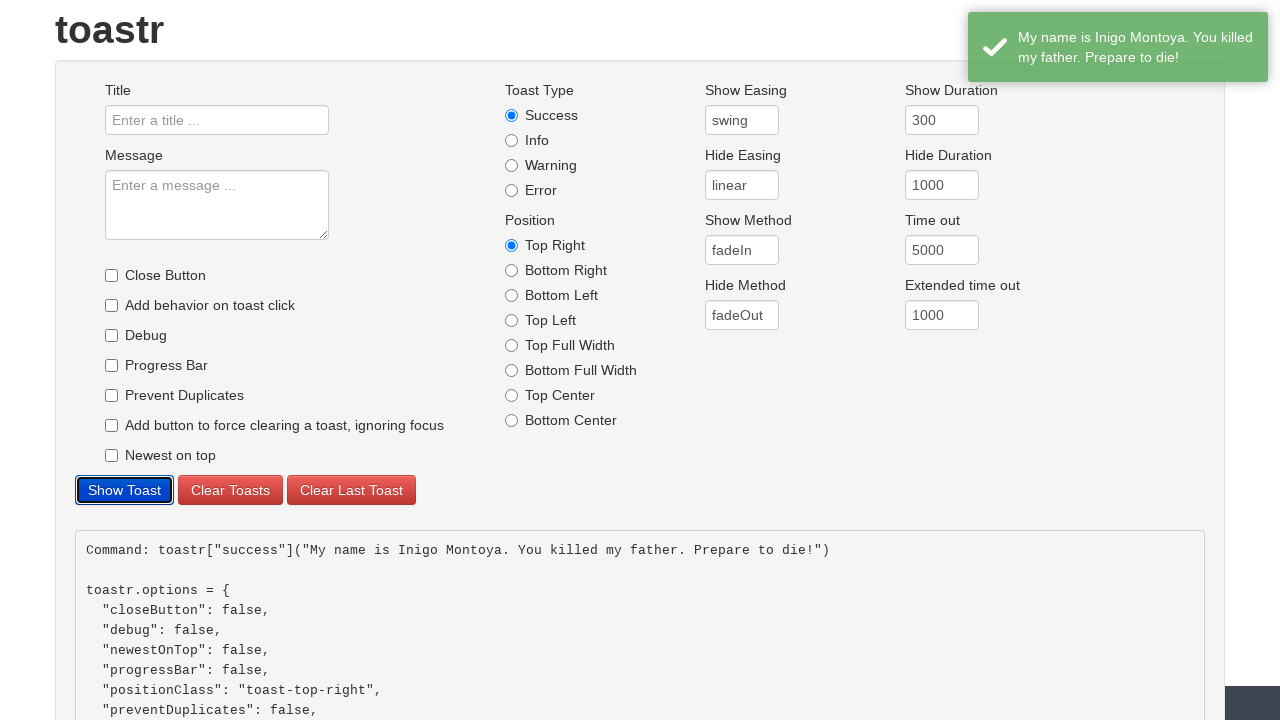